Launches the Honda 2 Wheelers India website and verifies the page loads successfully by maximizing the browser window.

Starting URL: https://www.honda2wheelersindia.com/

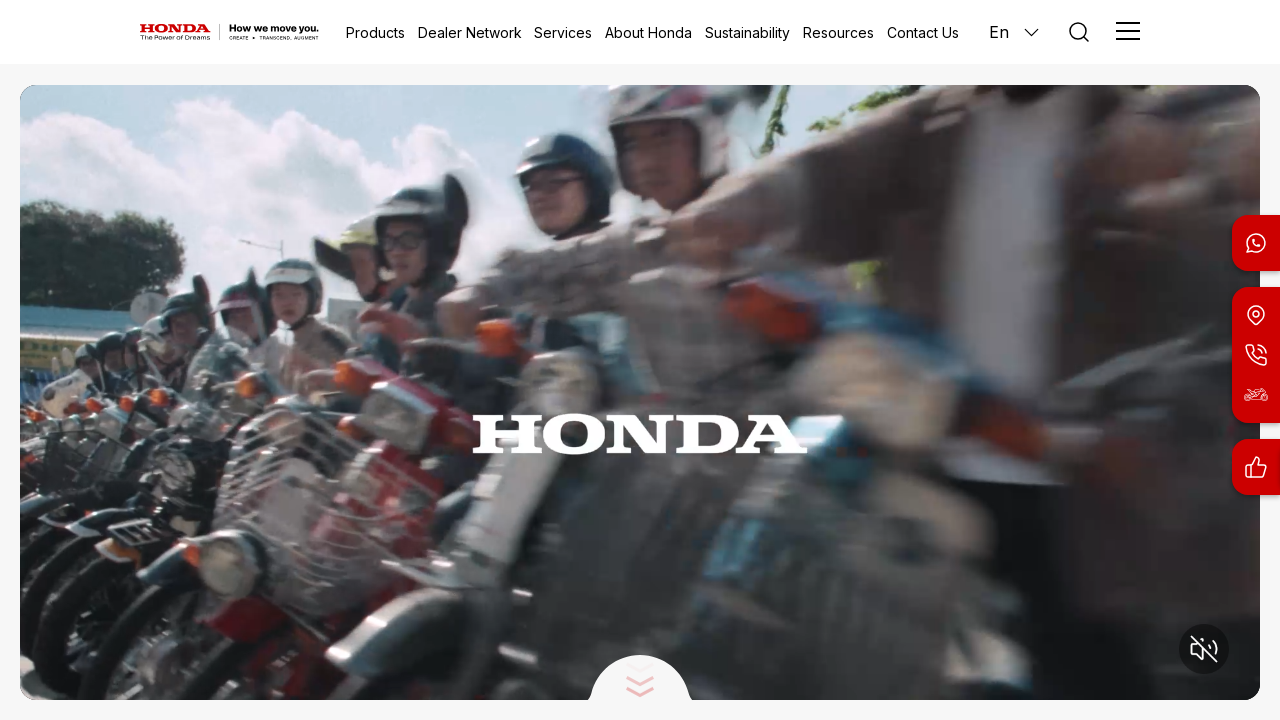

Page loaded with domcontentloaded state
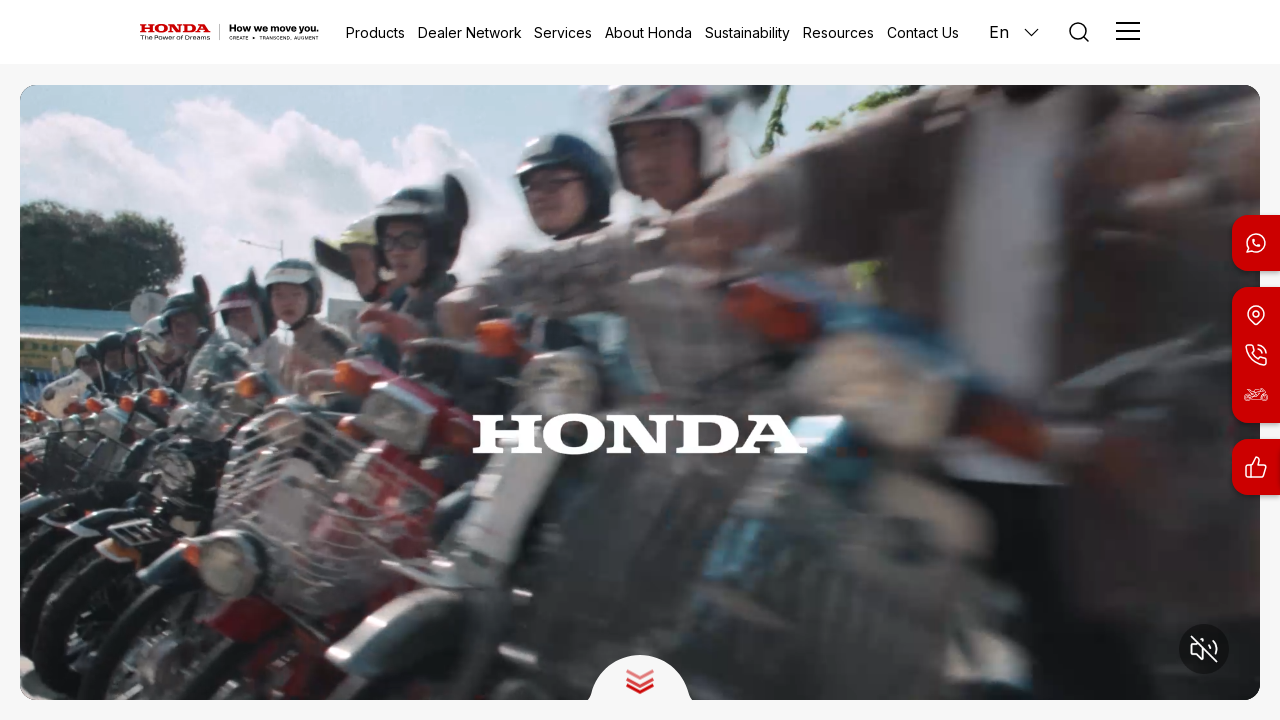

Body element found - Honda 2 Wheelers India website loaded successfully
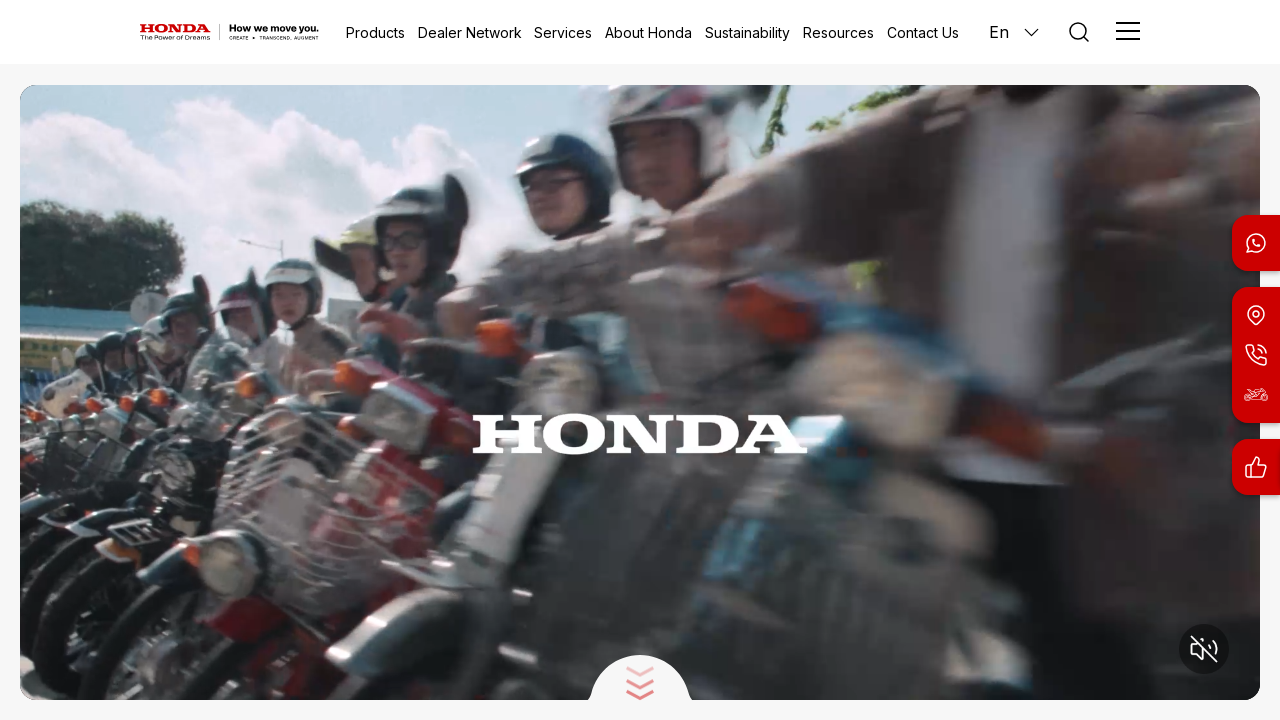

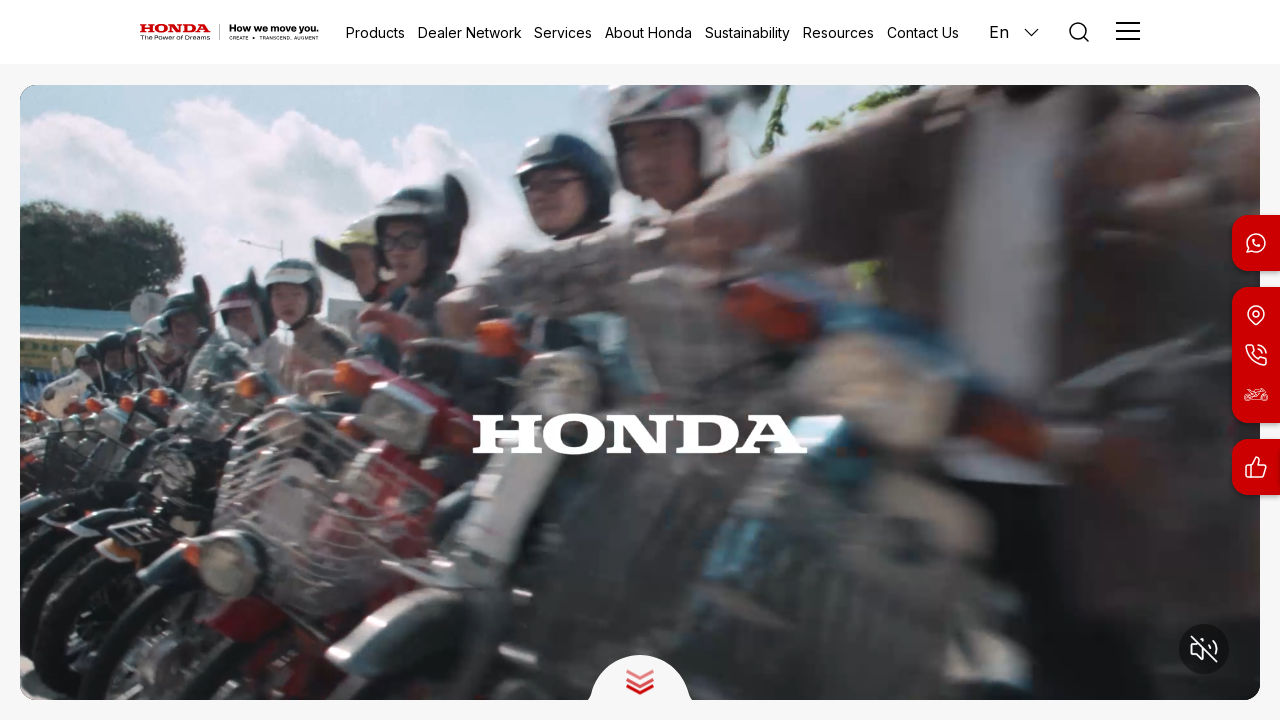